Tests date picker by selecting a specific date (June 15, 2027) and verifying the selection

Starting URL: https://rahulshettyacademy.com/seleniumPractise/#/offers

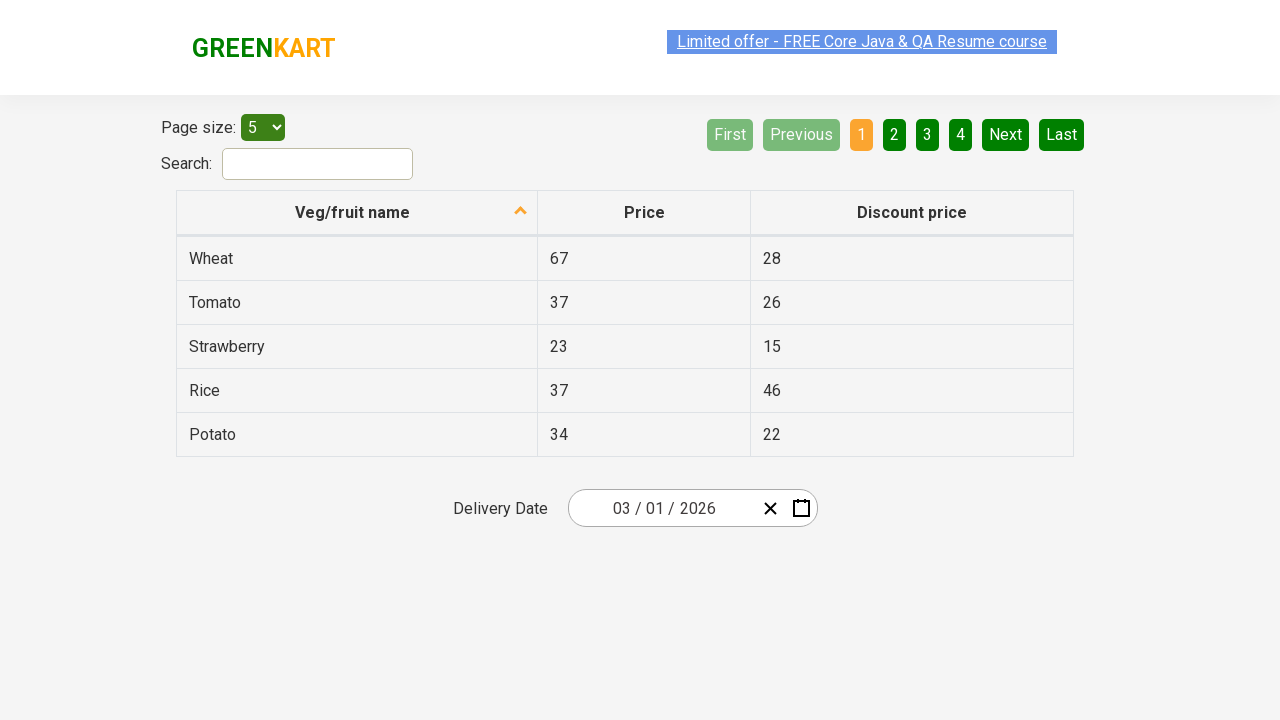

Waited for page to load (networkidle state reached)
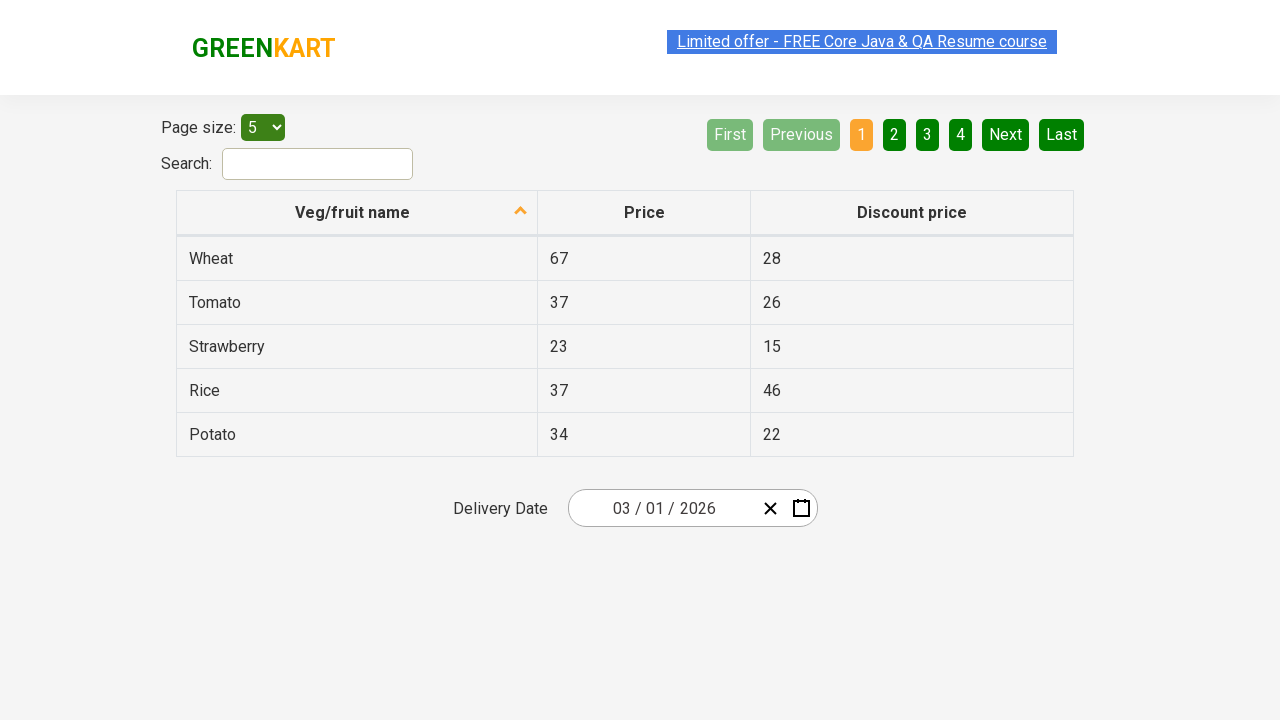

Clicked on date picker input group to open calendar at (662, 508) on .react-date-picker__inputGroup
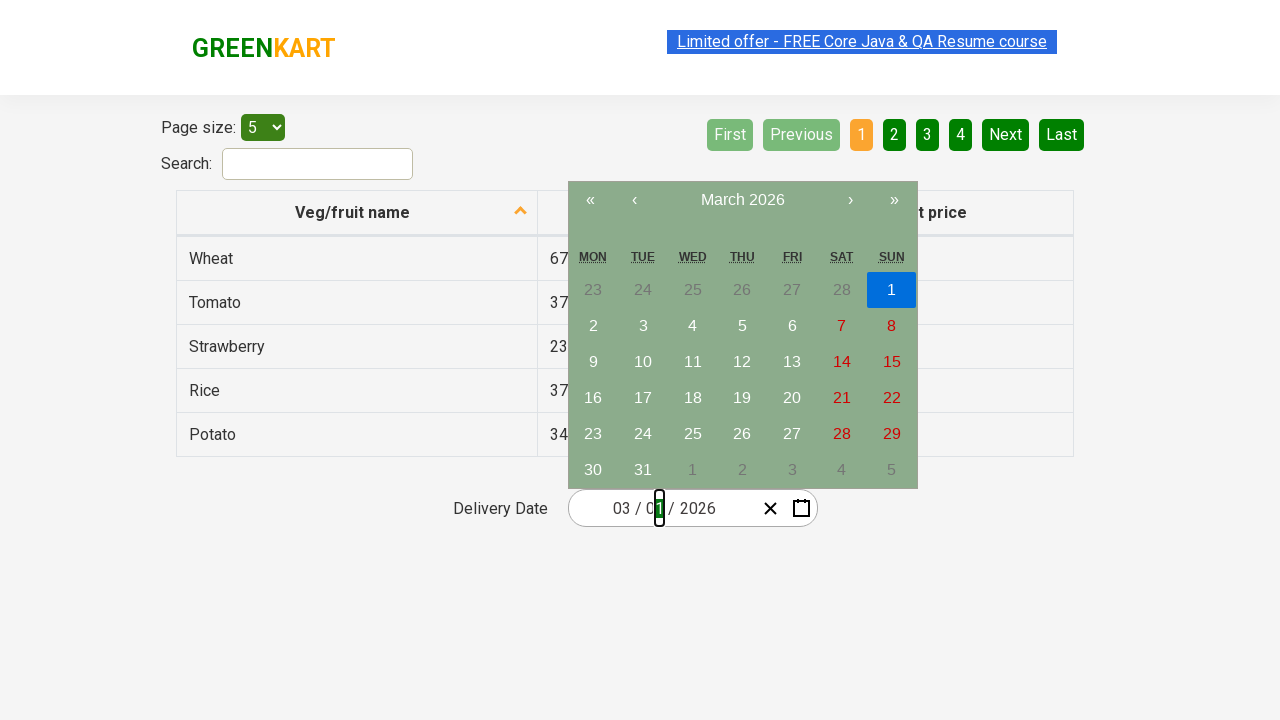

Clicked navigation label to switch to month view at (742, 200) on .react-calendar__navigation__label
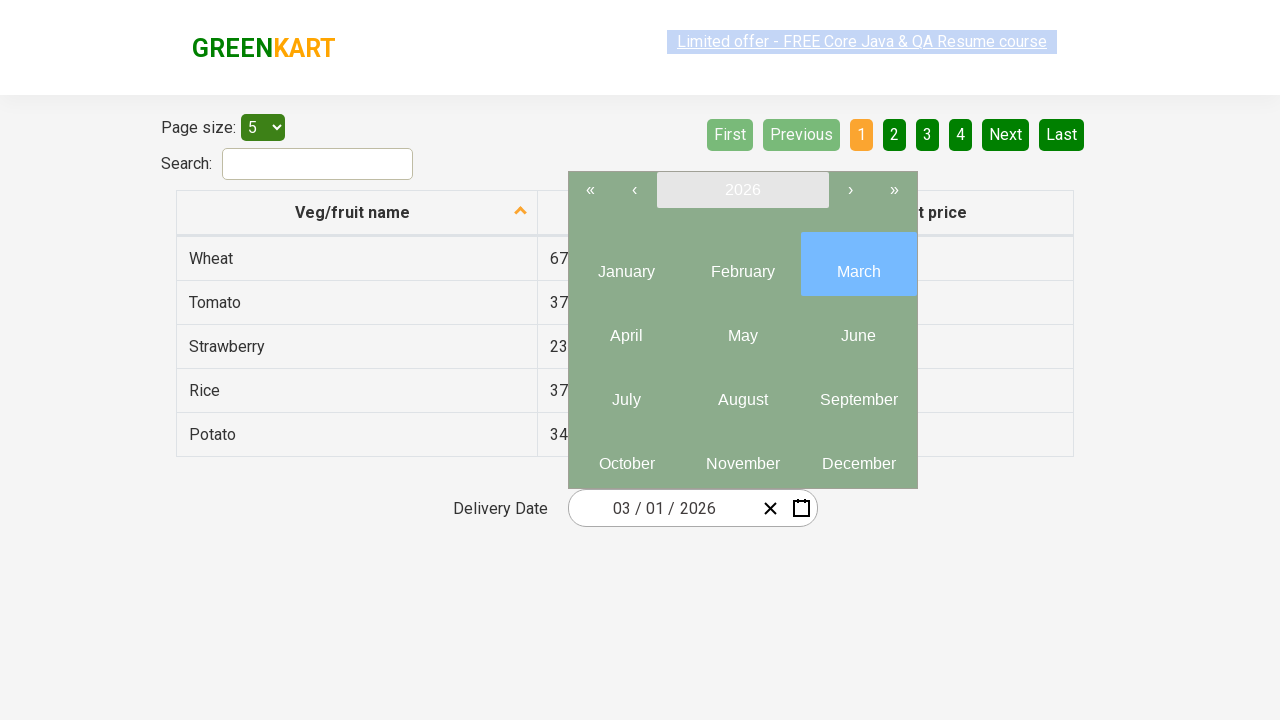

Clicked navigation label again to switch to year view at (742, 190) on .react-calendar__navigation__label
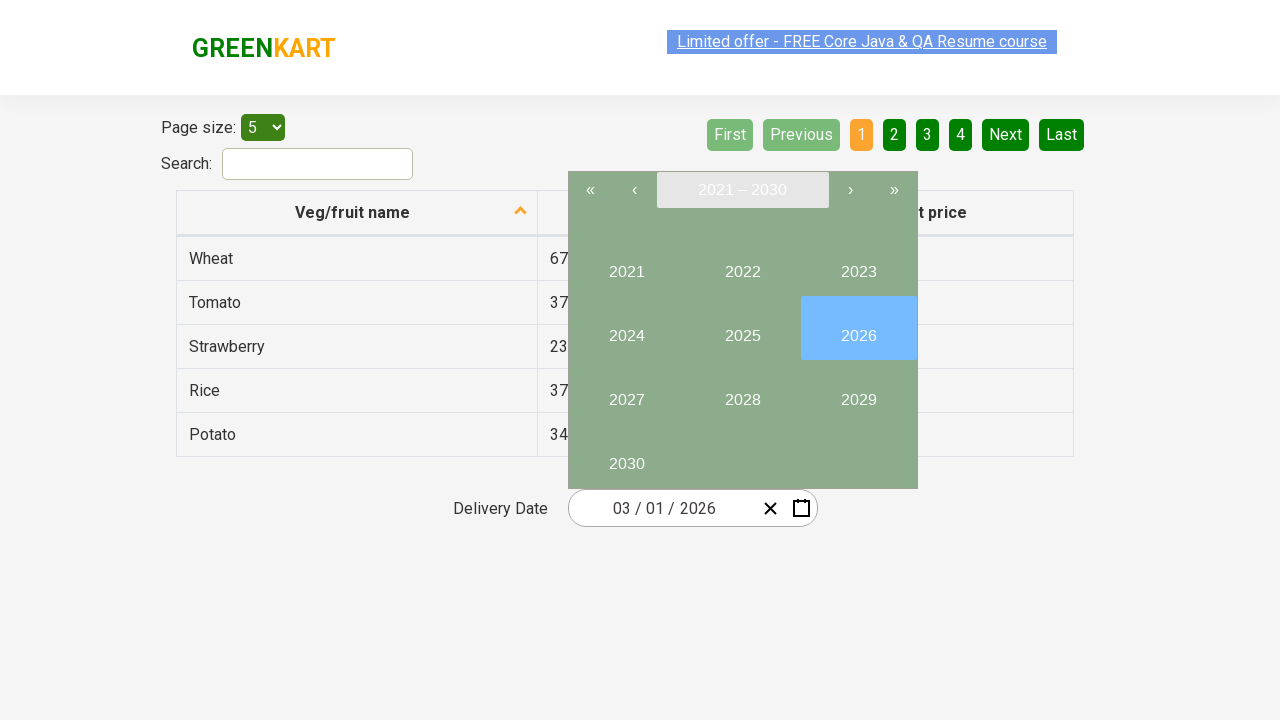

Selected year 2027 from year picker at (626, 392) on xpath=//button[text()='2027']
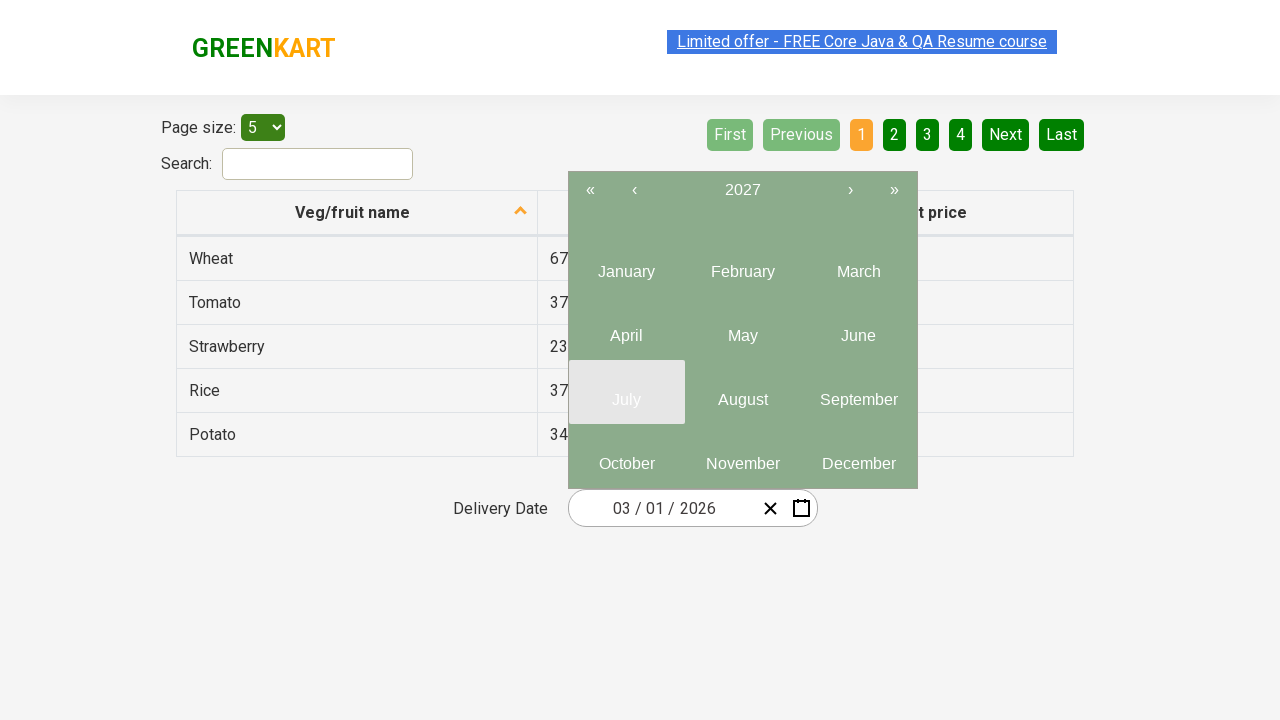

Selected June (month index 5) from month picker at (858, 328) on .react-calendar__year-view__months__month >> nth=5
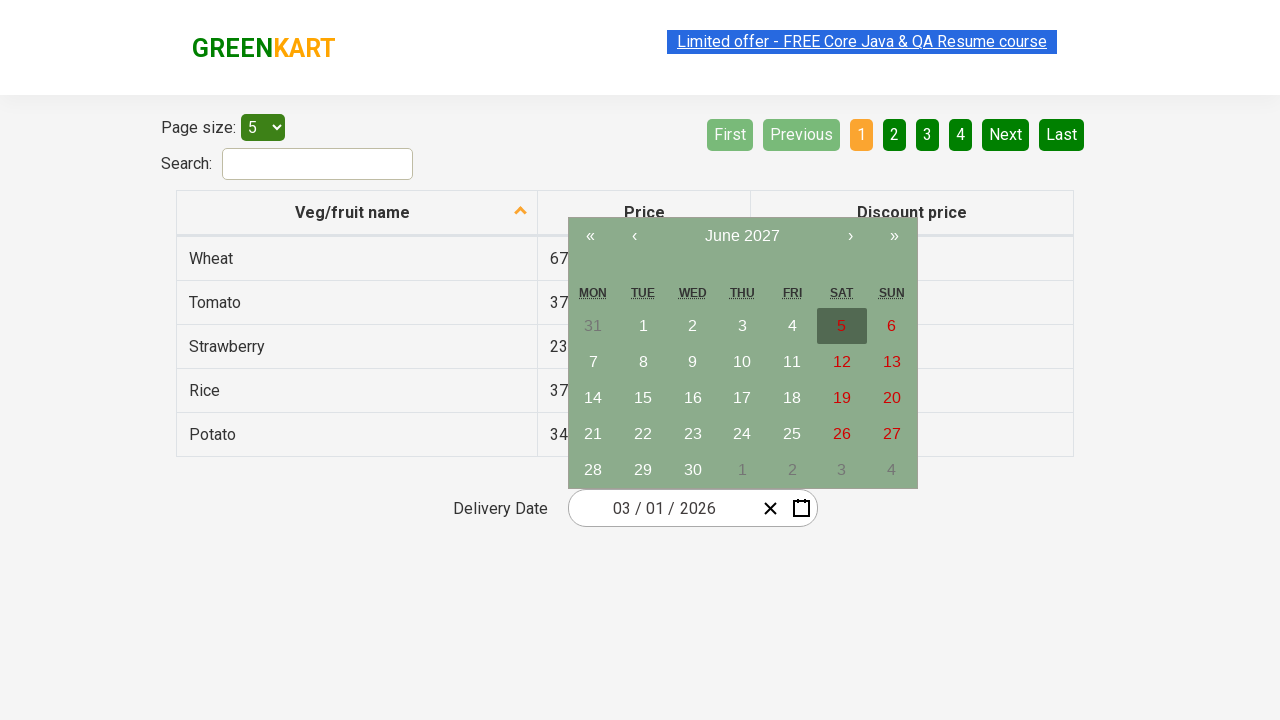

Selected date 15 from the calendar to complete date selection (June 15, 2027) at (643, 398) on xpath=//abbr[text()='15']
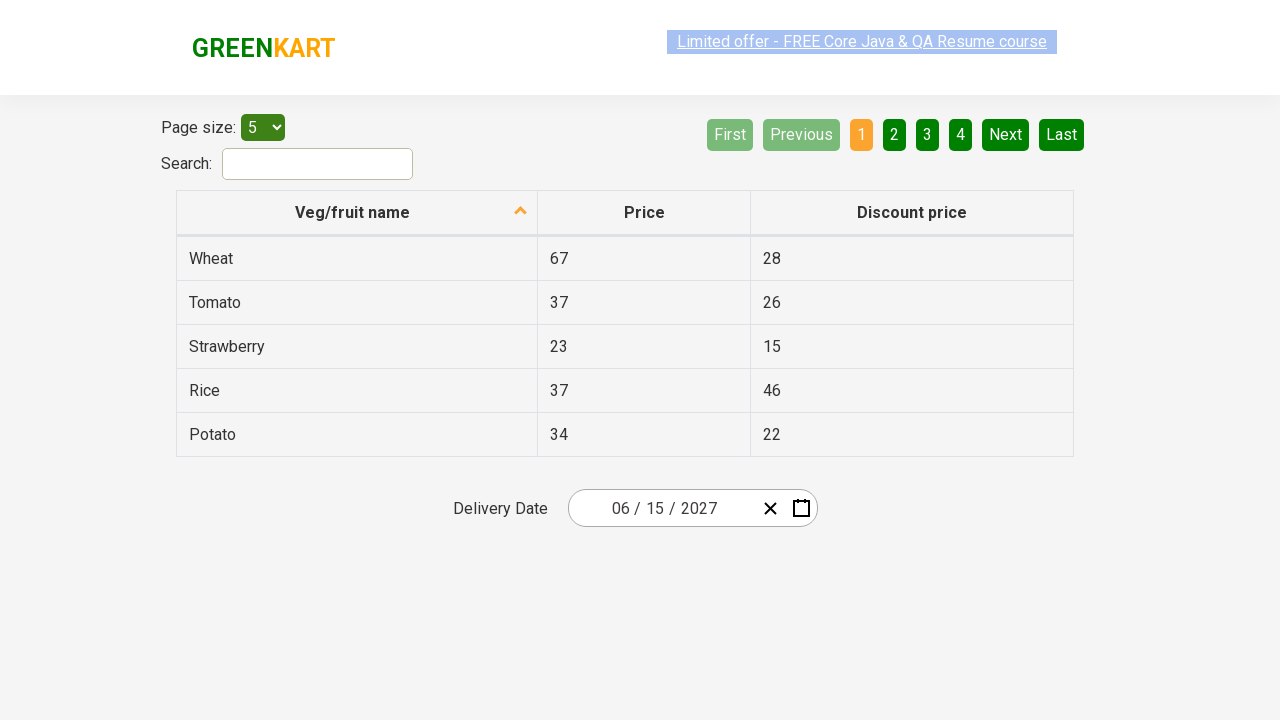

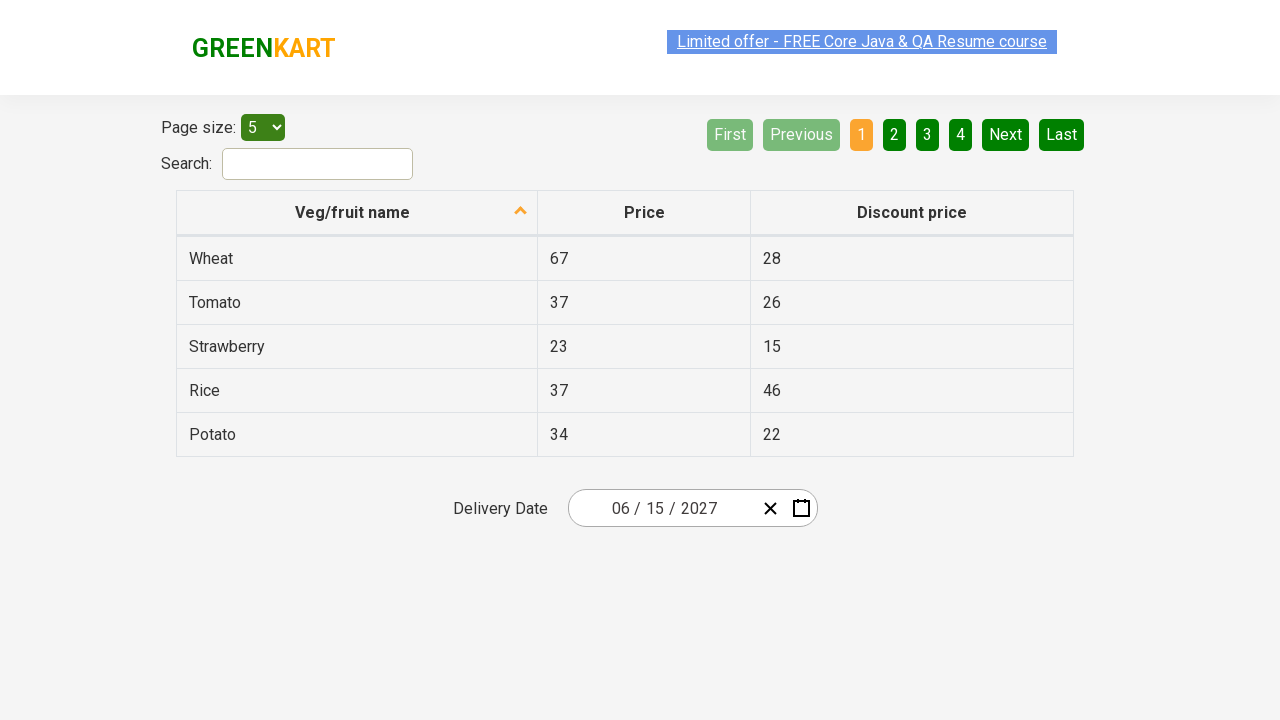